Navigates to the Applitools demo application homepage and clicks the login button to proceed to the app page.

Starting URL: https://demo.applitools.com

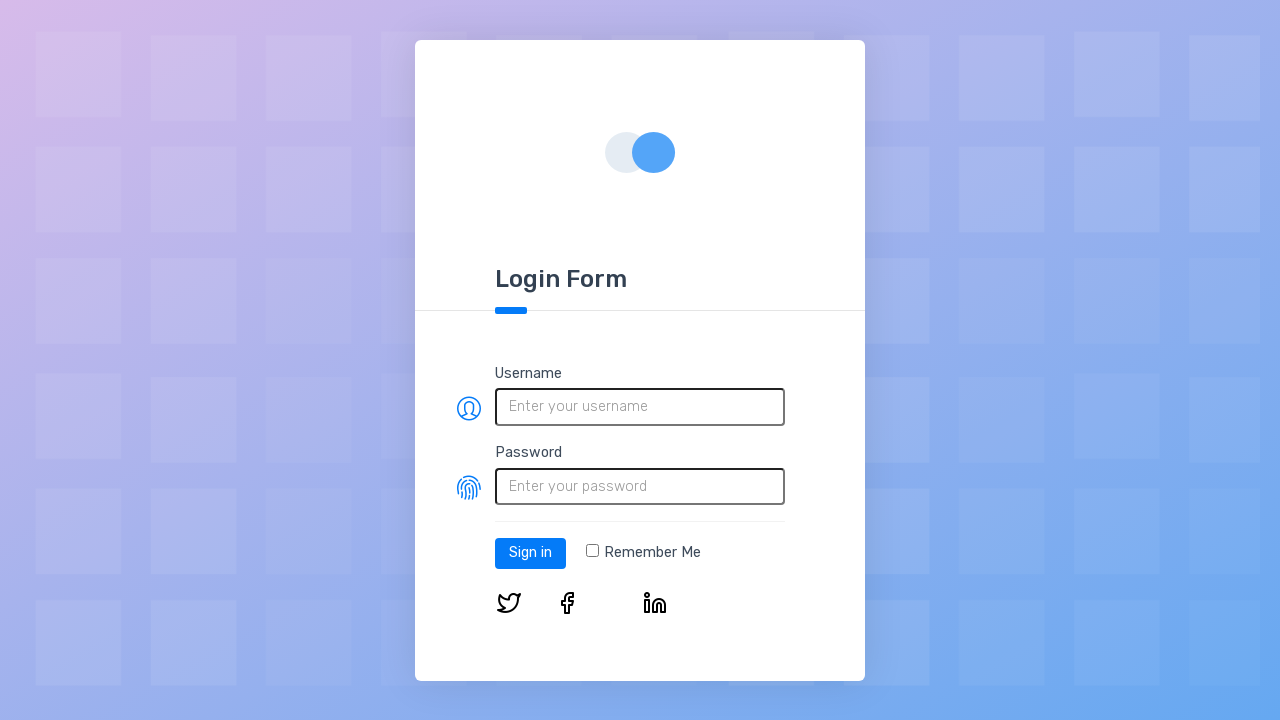

Home page loaded with login button visible
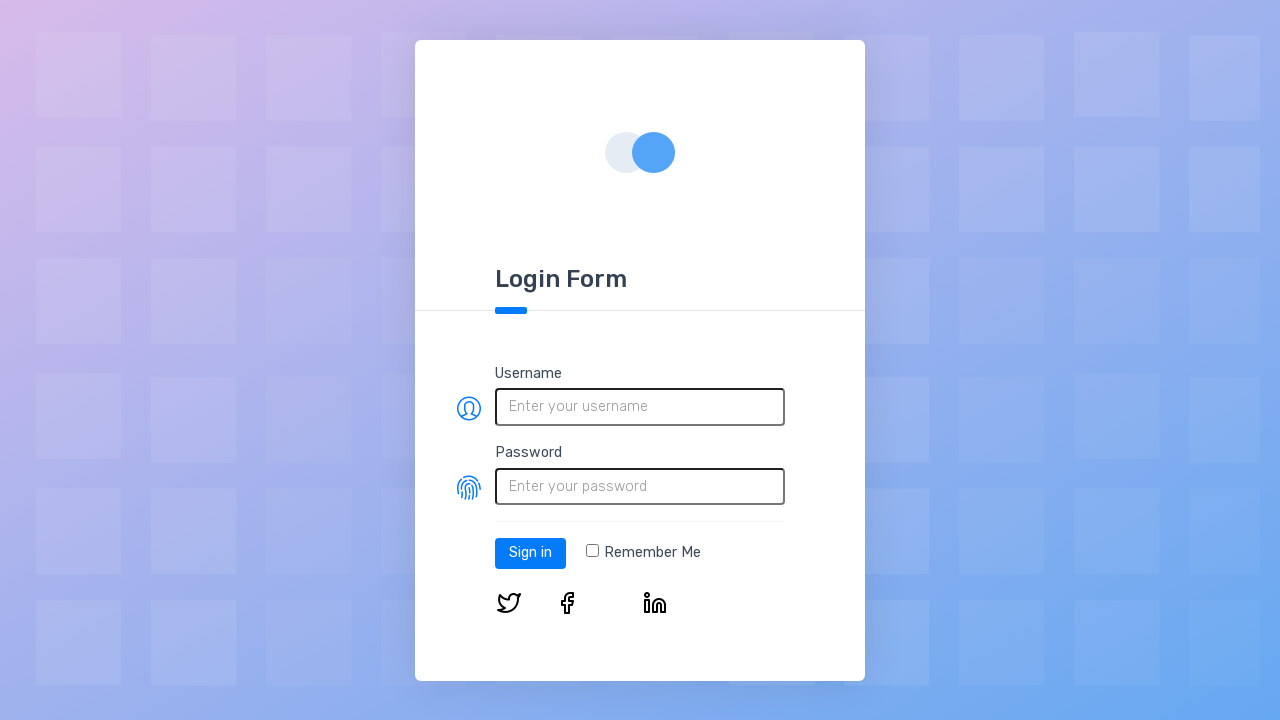

Clicked login button to proceed to app page at (530, 553) on #log-in
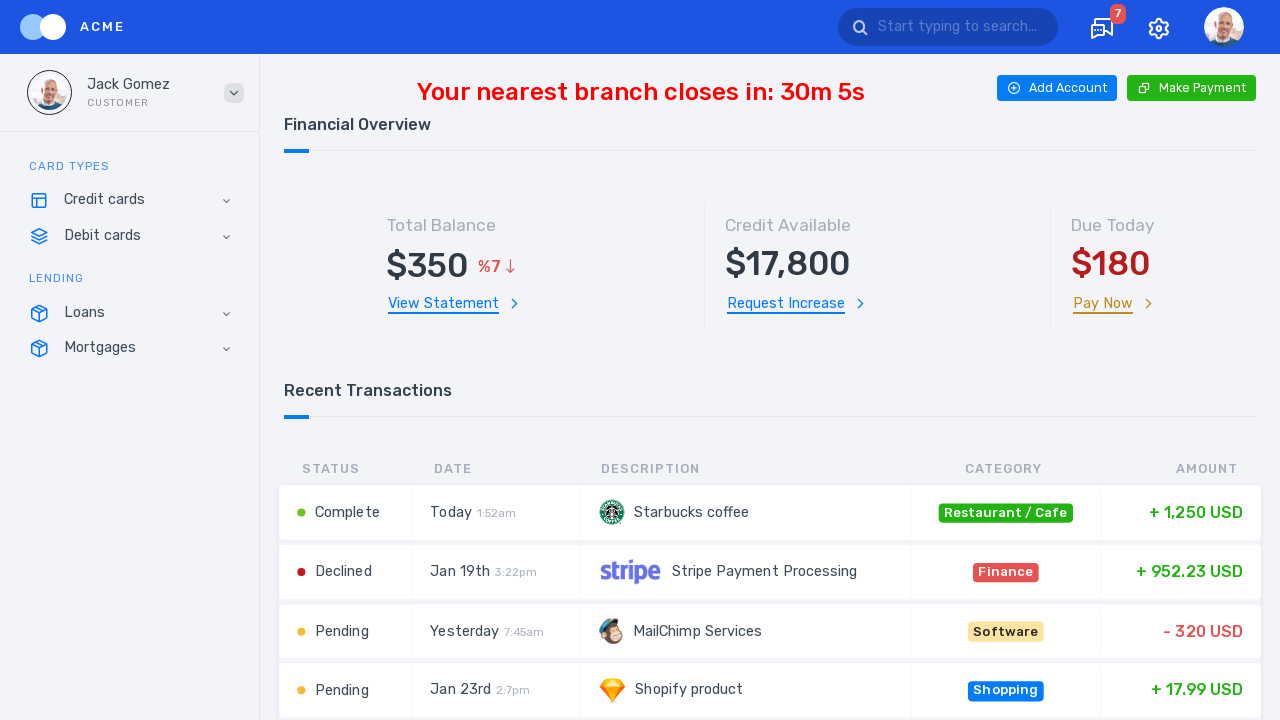

App page loaded and network idle
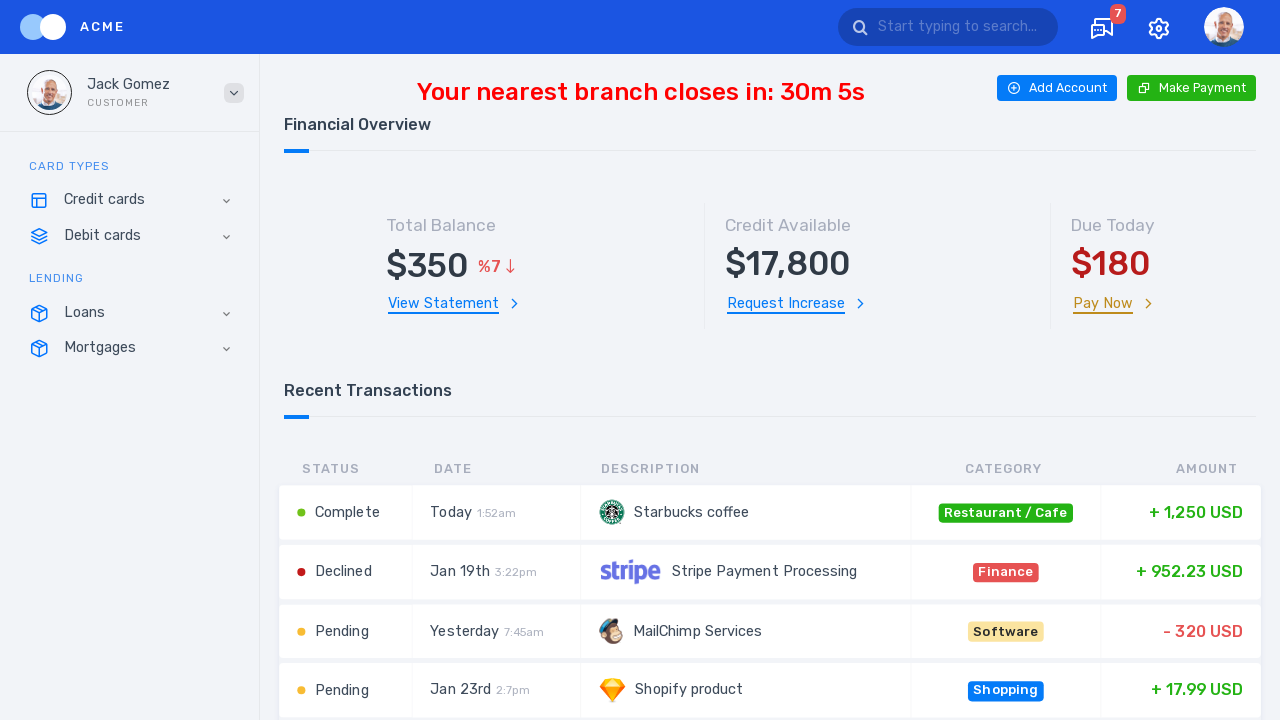

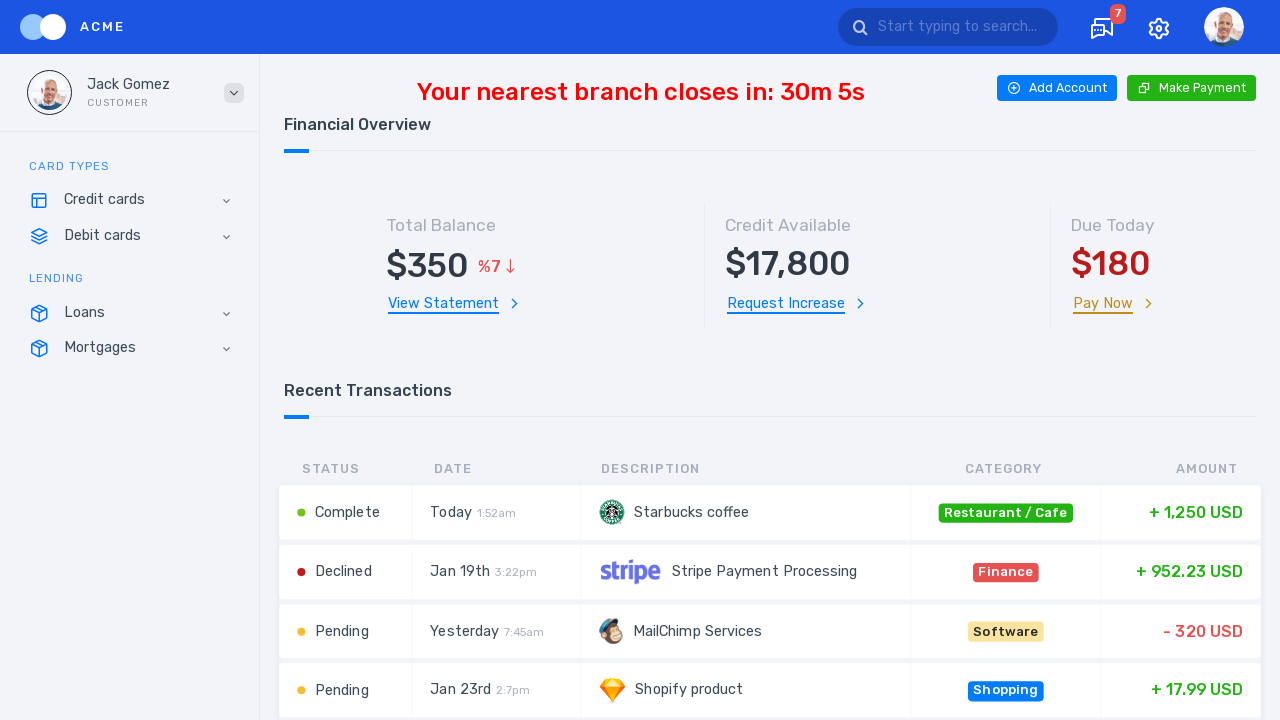